Tests a math quiz page by reading two numbers, calculating their sum, selecting the result from a dropdown, and submitting the form

Starting URL: https://suninjuly.github.io/selects1.html

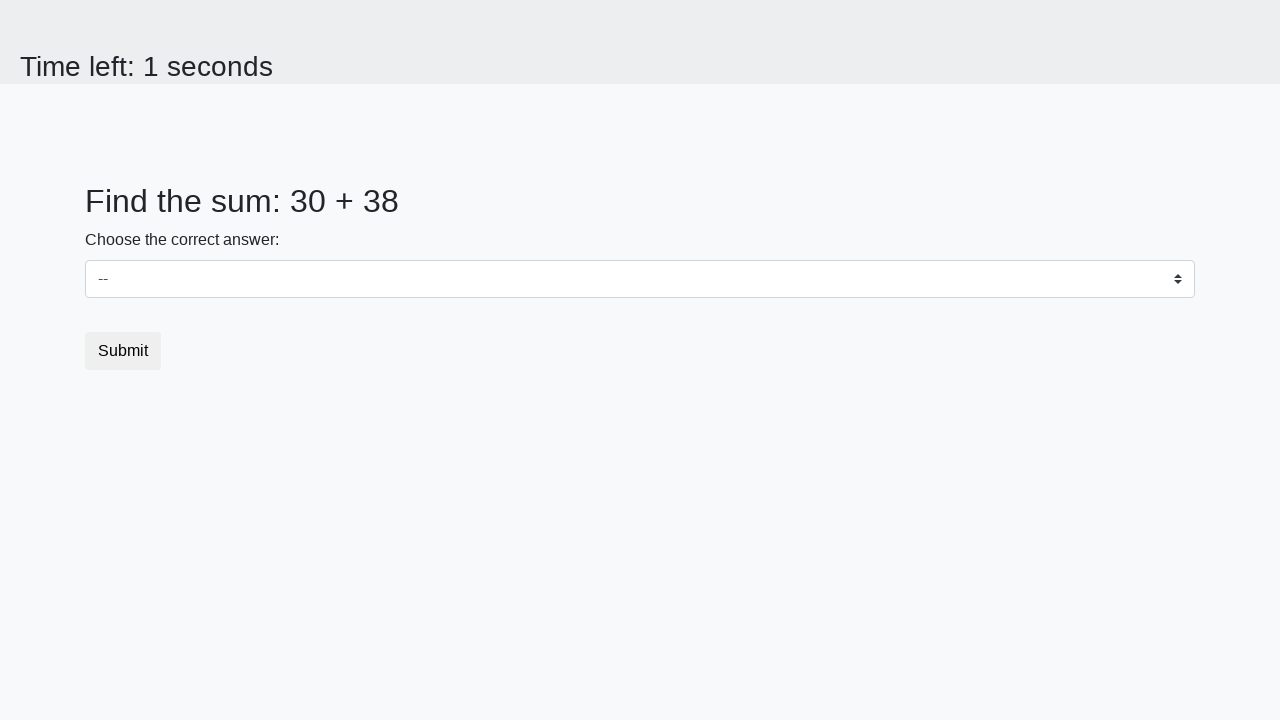

Navigated to math quiz page
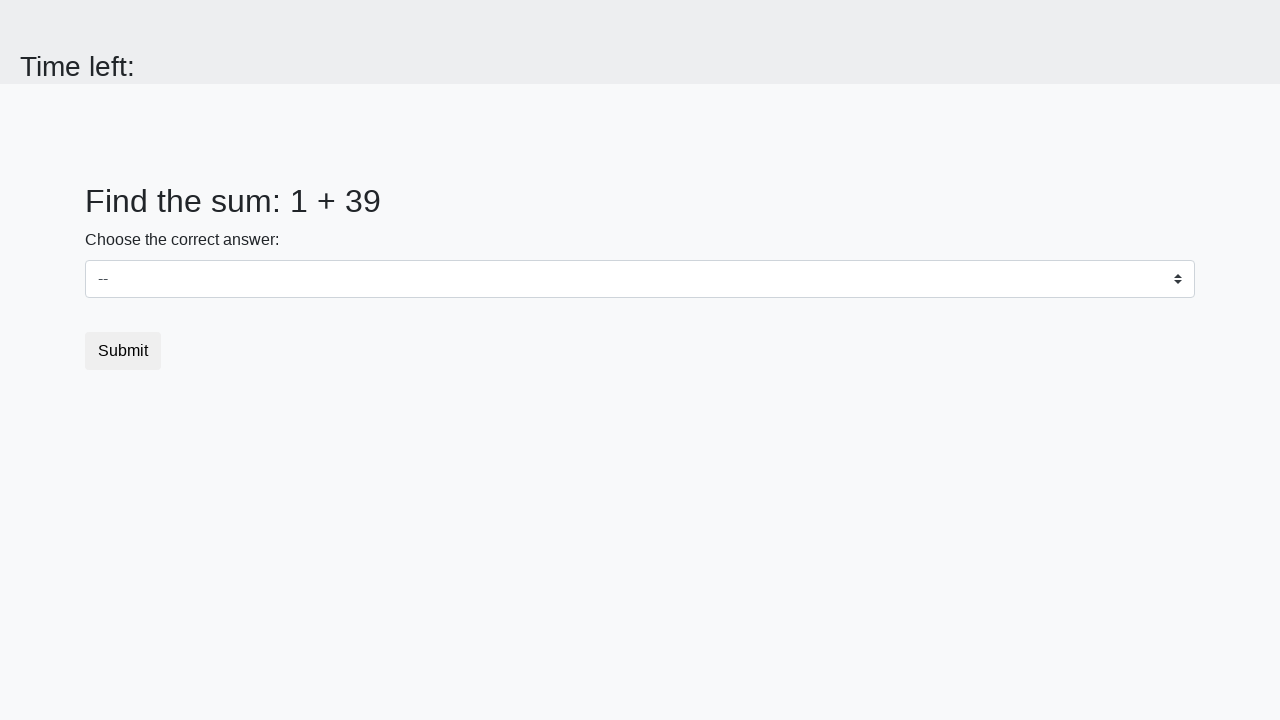

Read first number from page
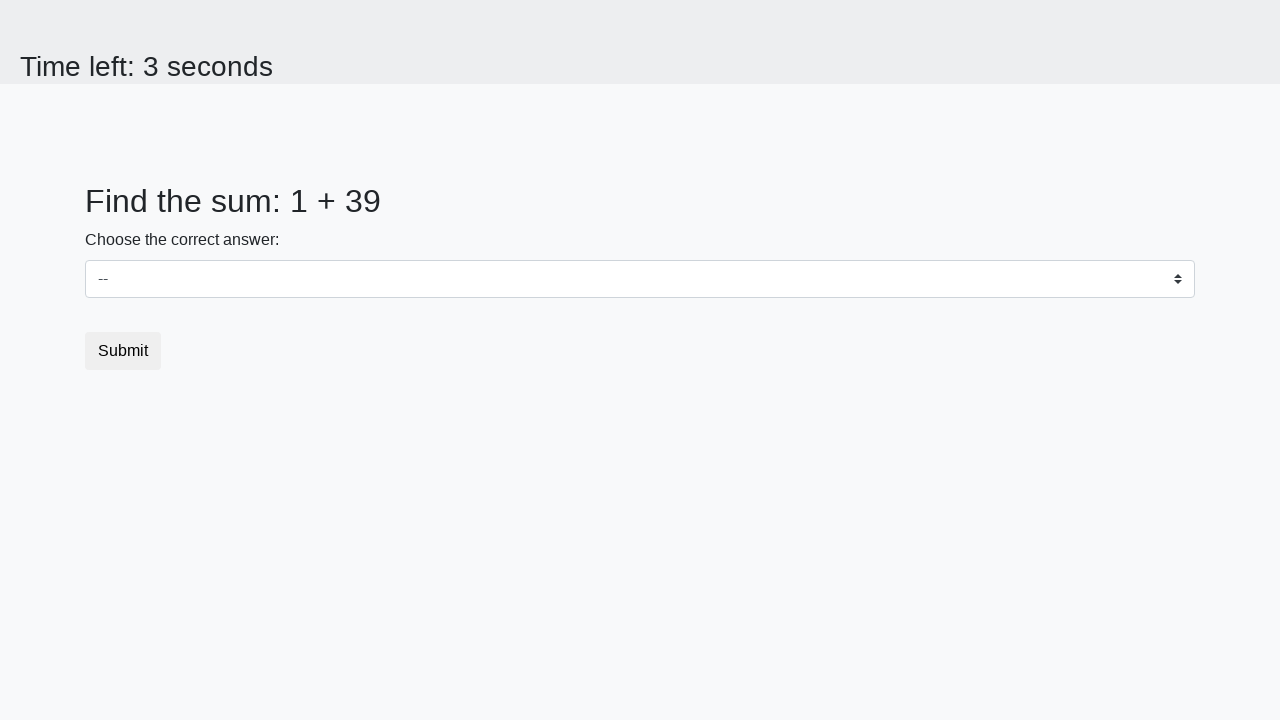

Read second number from page
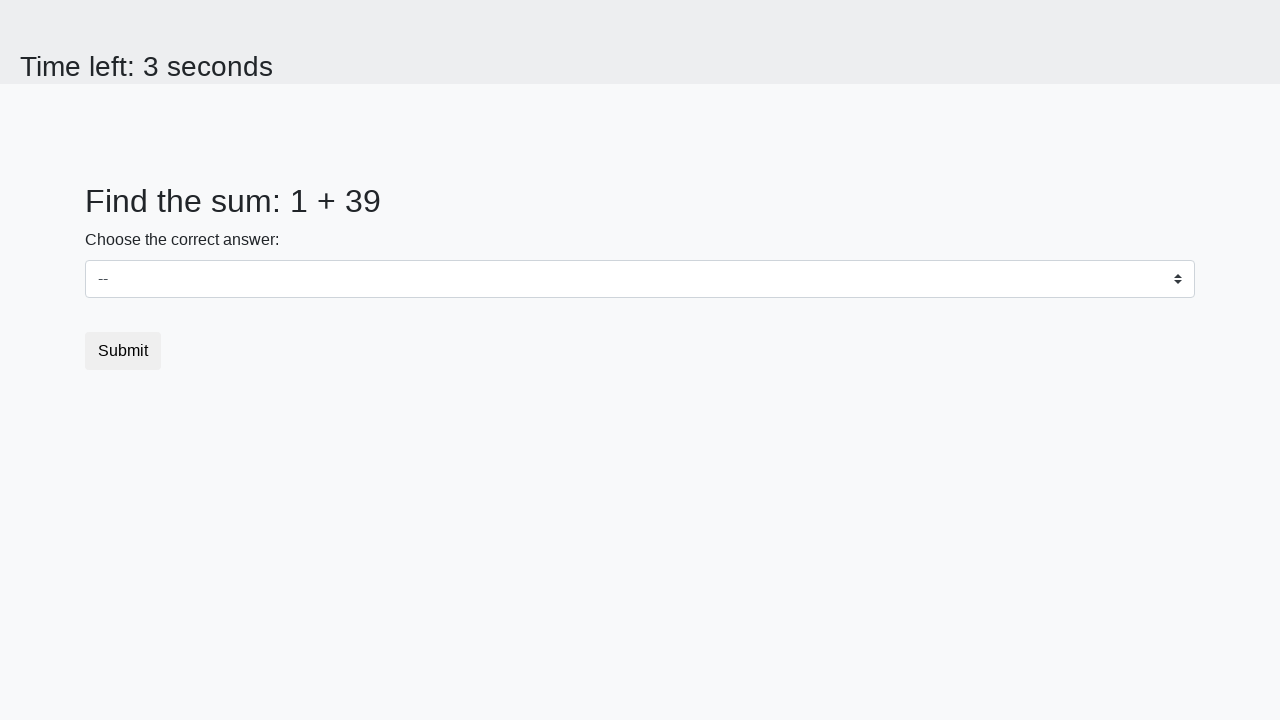

Calculated sum: 1 + 39 = 40
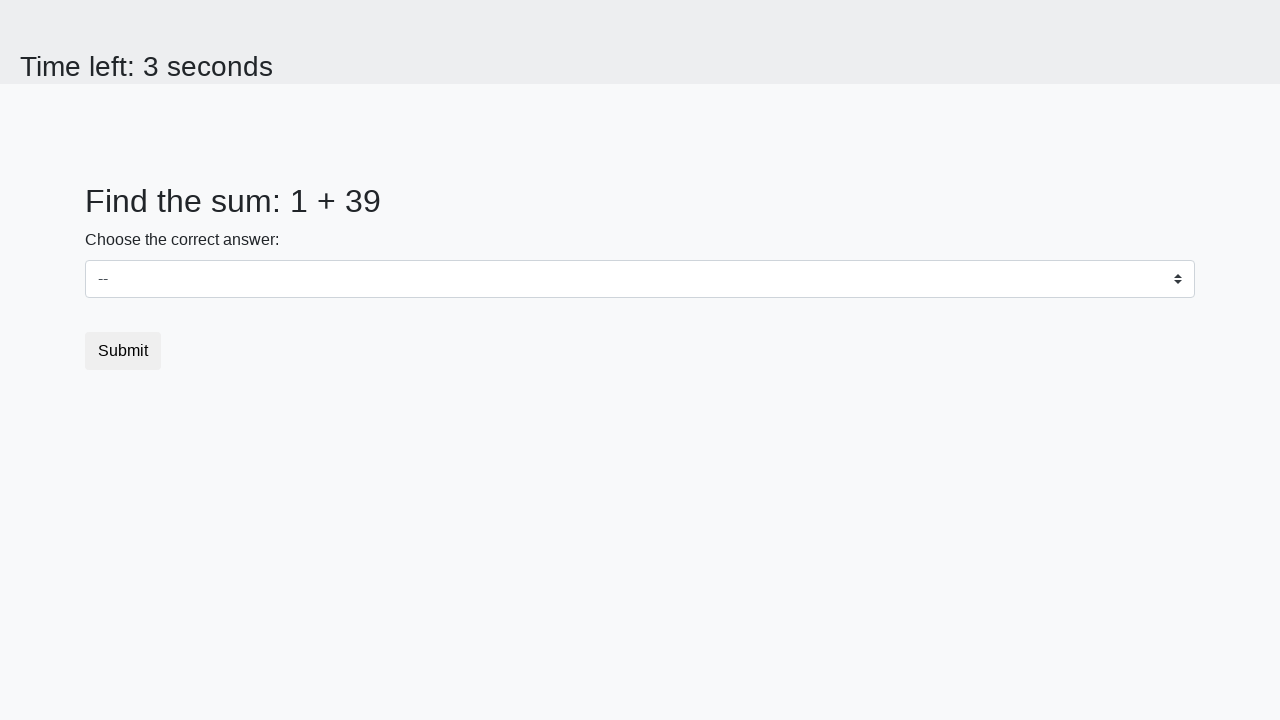

Selected 40 from dropdown on #dropdown
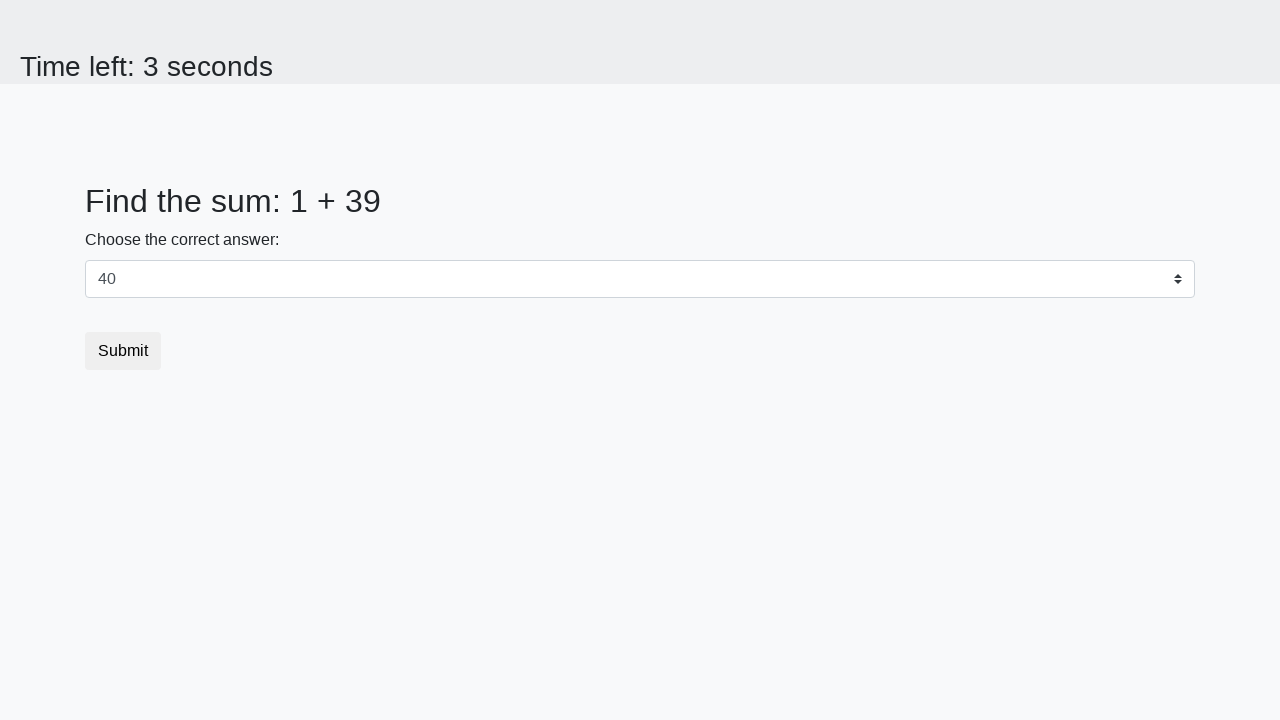

Clicked submit button at (123, 351) on button
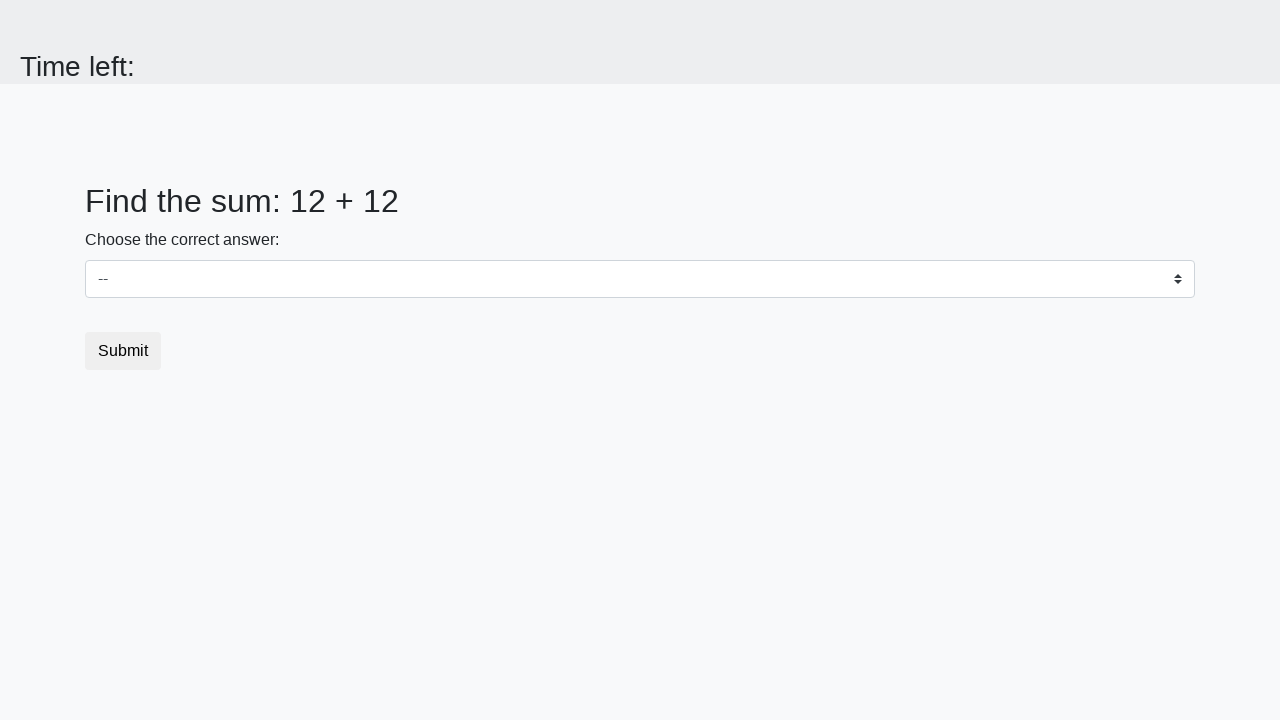

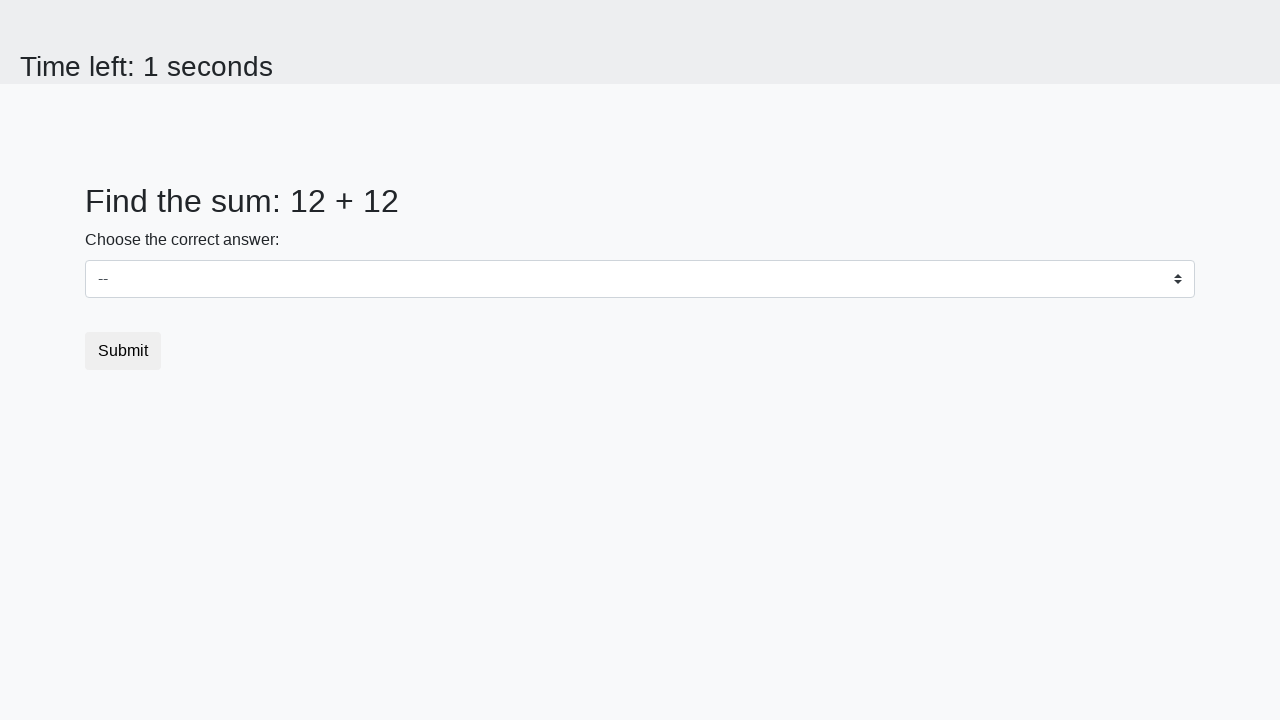